Navigates to Python.org homepage and extracts upcoming events information from the event widget

Starting URL: https://www.python.org/

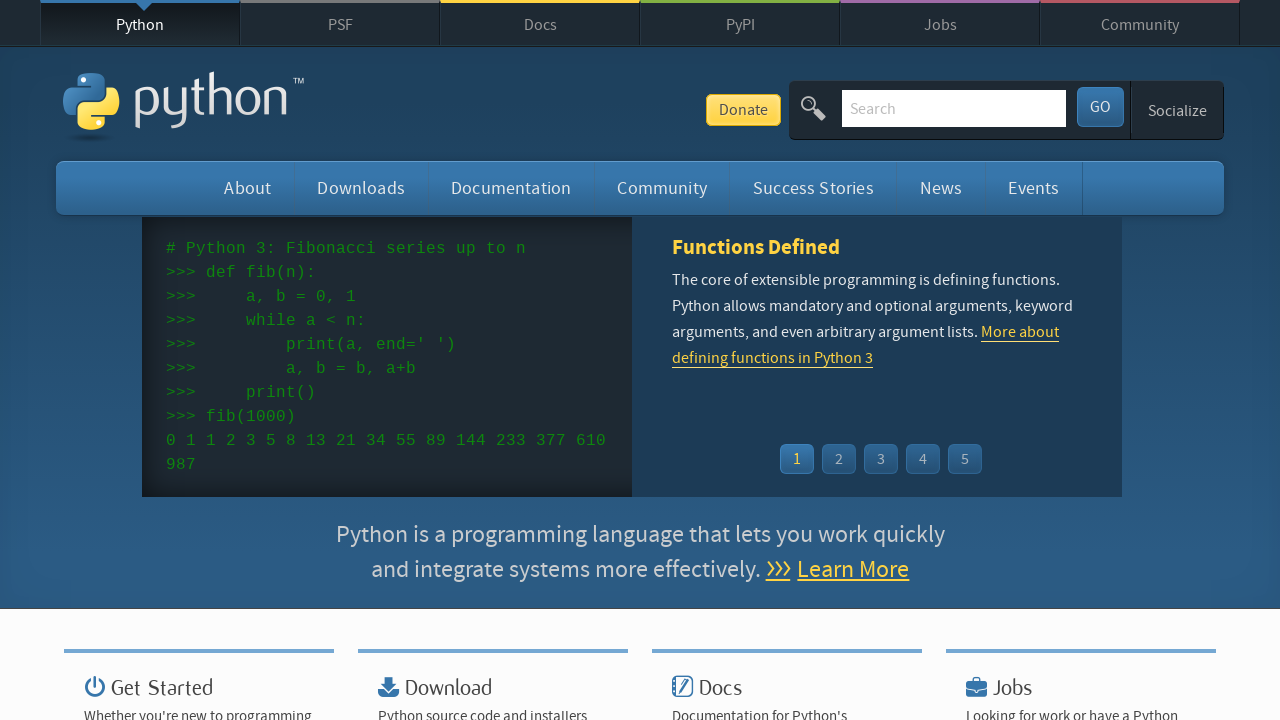

Navigated to Python.org homepage
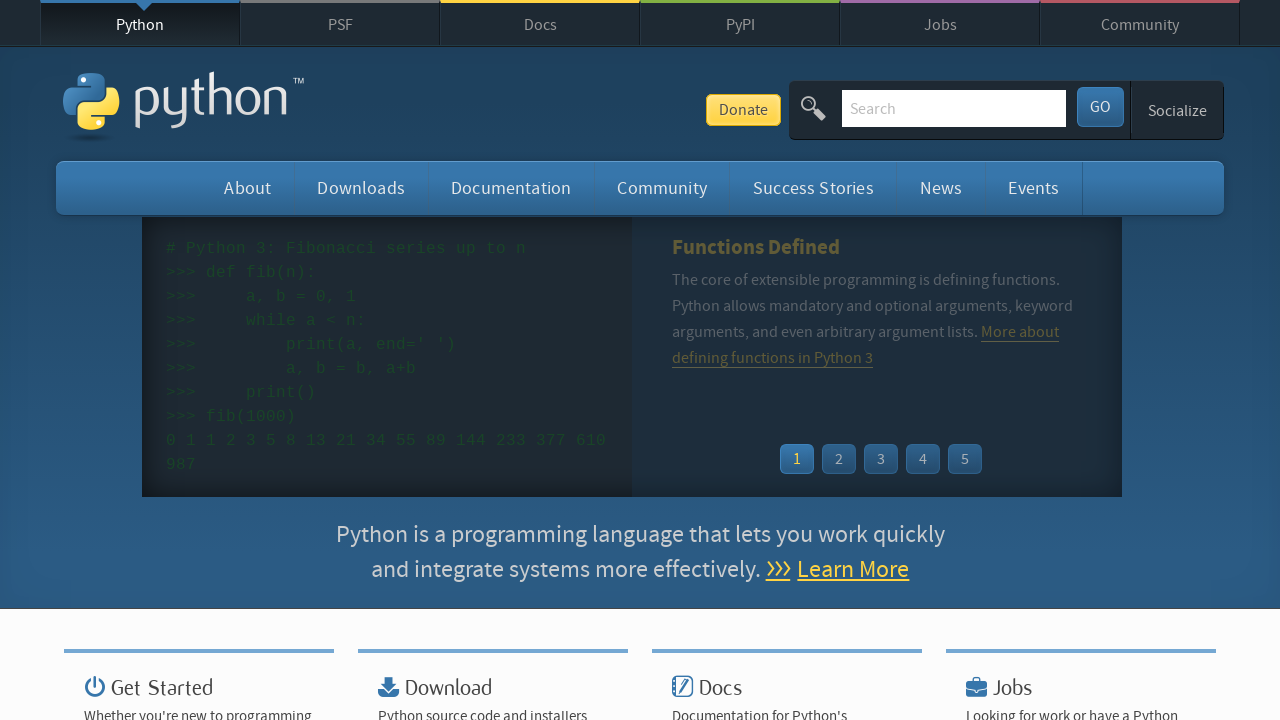

Event widget loaded
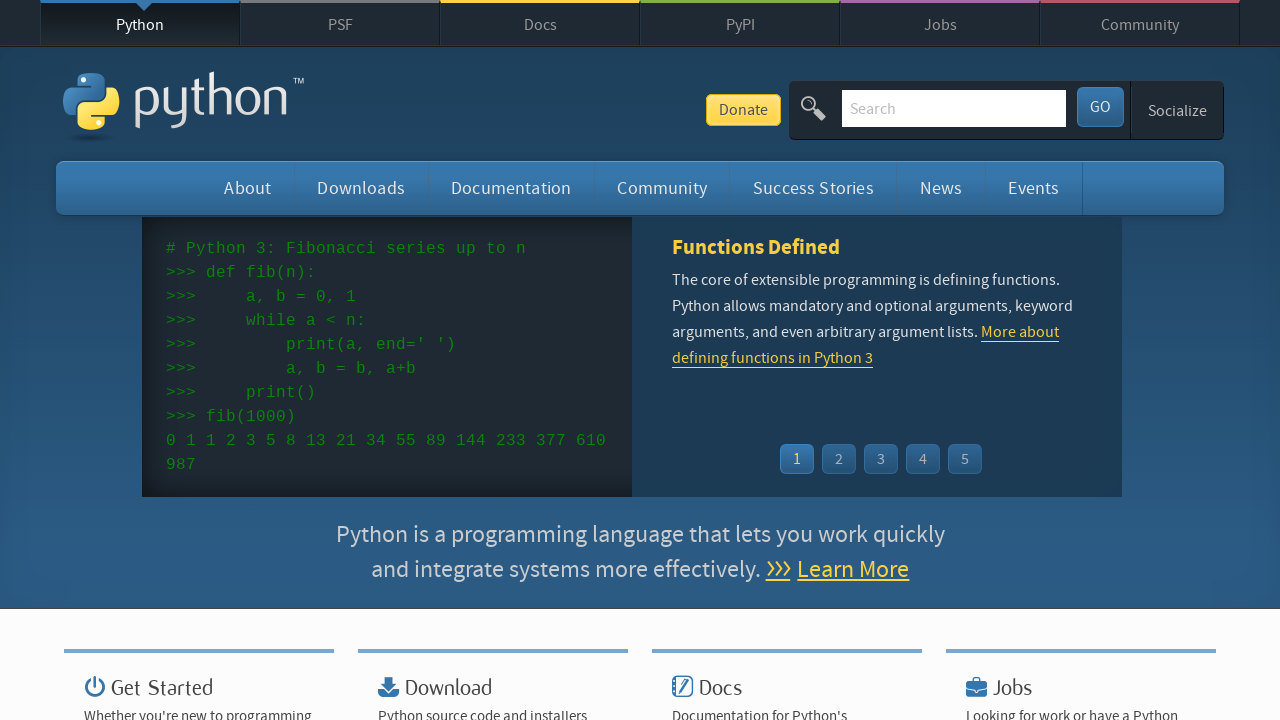

Retrieved all event date elements from widget
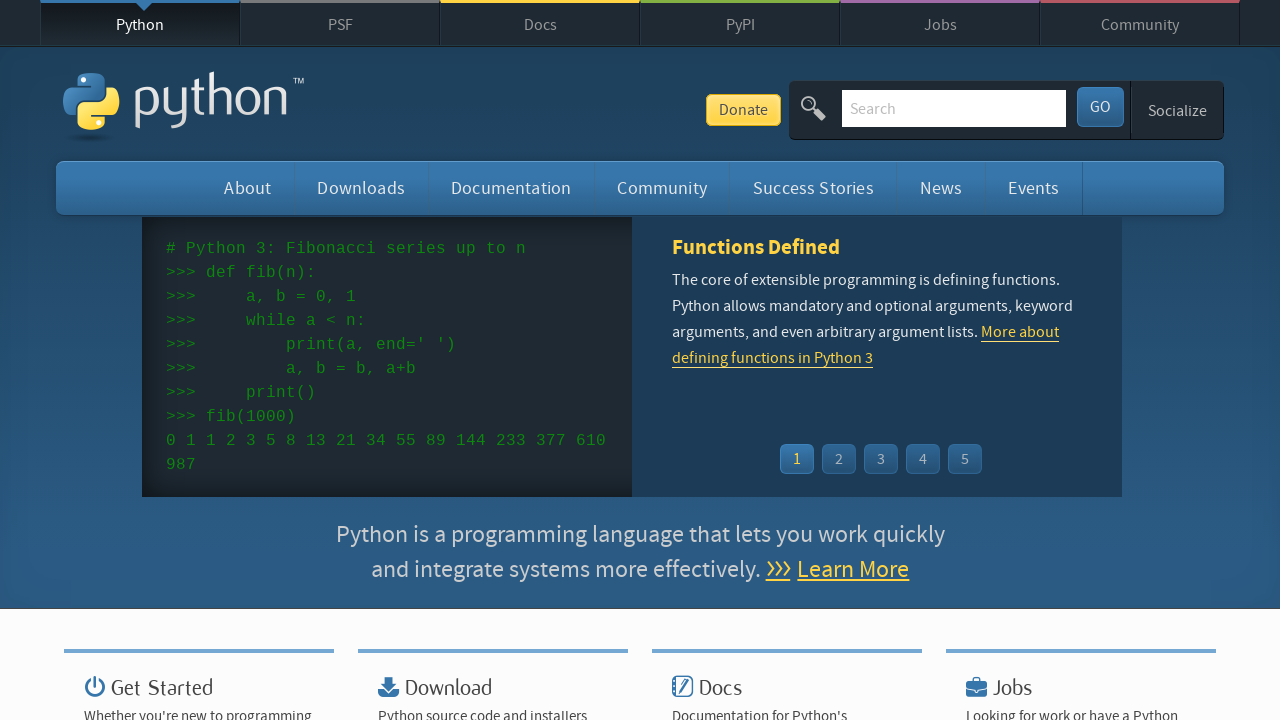

Retrieved all event name elements from widget
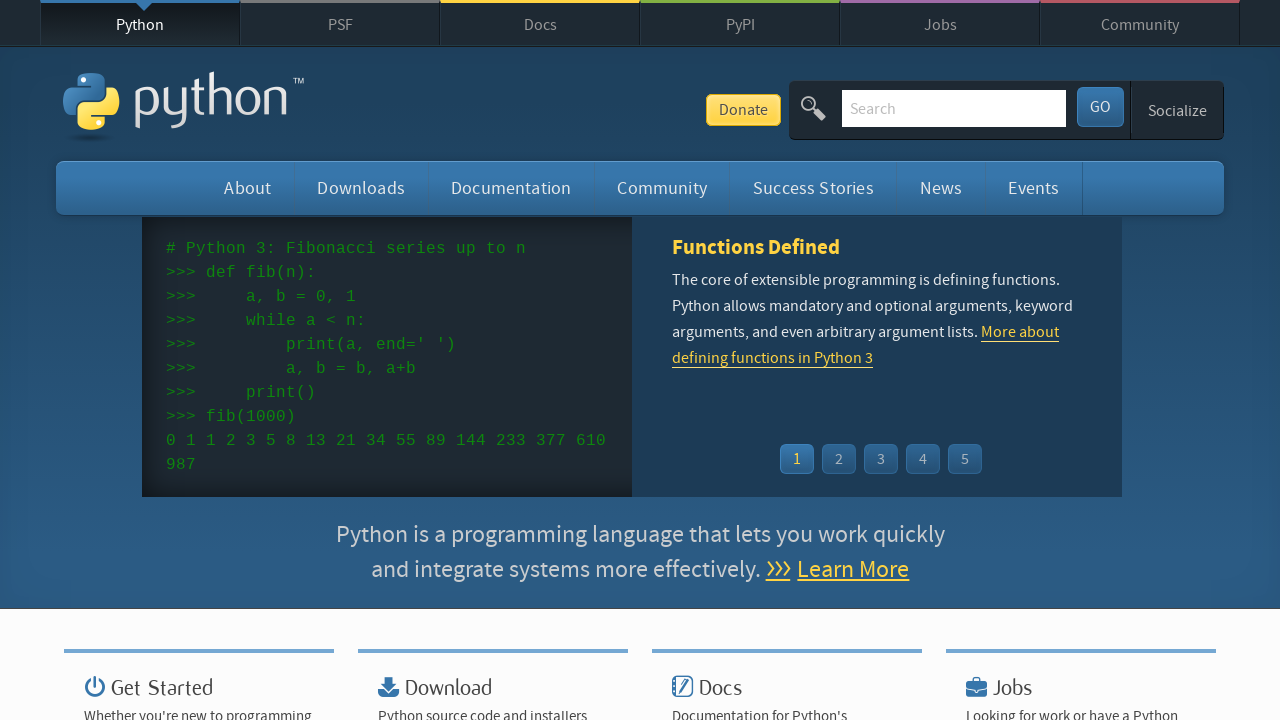

Extracted 5 upcoming events from widget
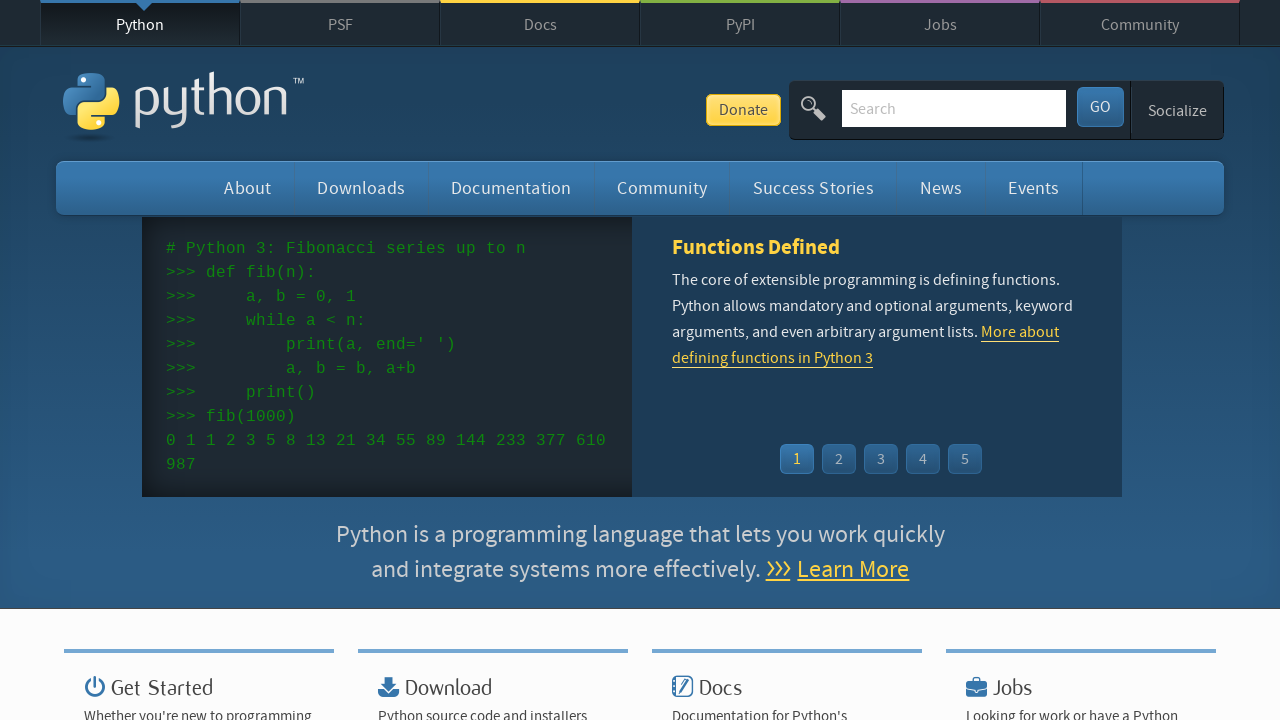

Verified that events are present in the widget
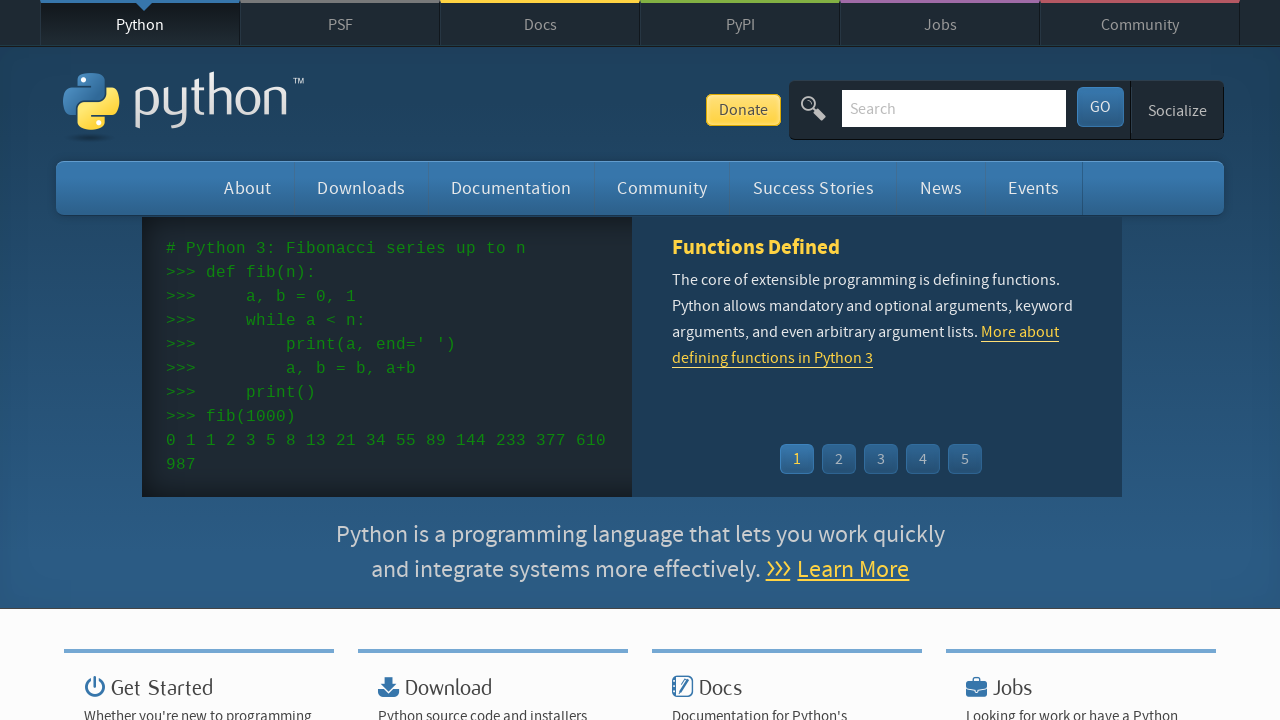

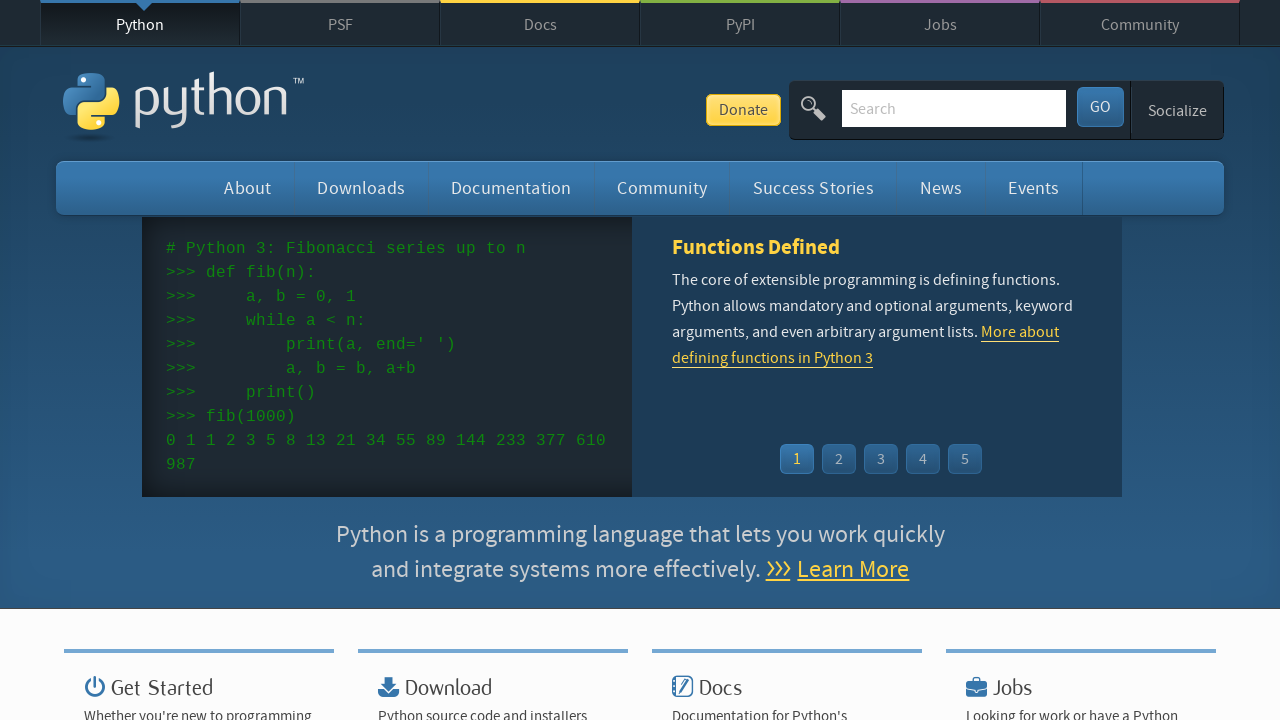